Tests menu navigation by hovering over parent menu items and clicking on a nested submenu item

Starting URL: http://www.seleniumui.moderntester.pl/menu-item.php

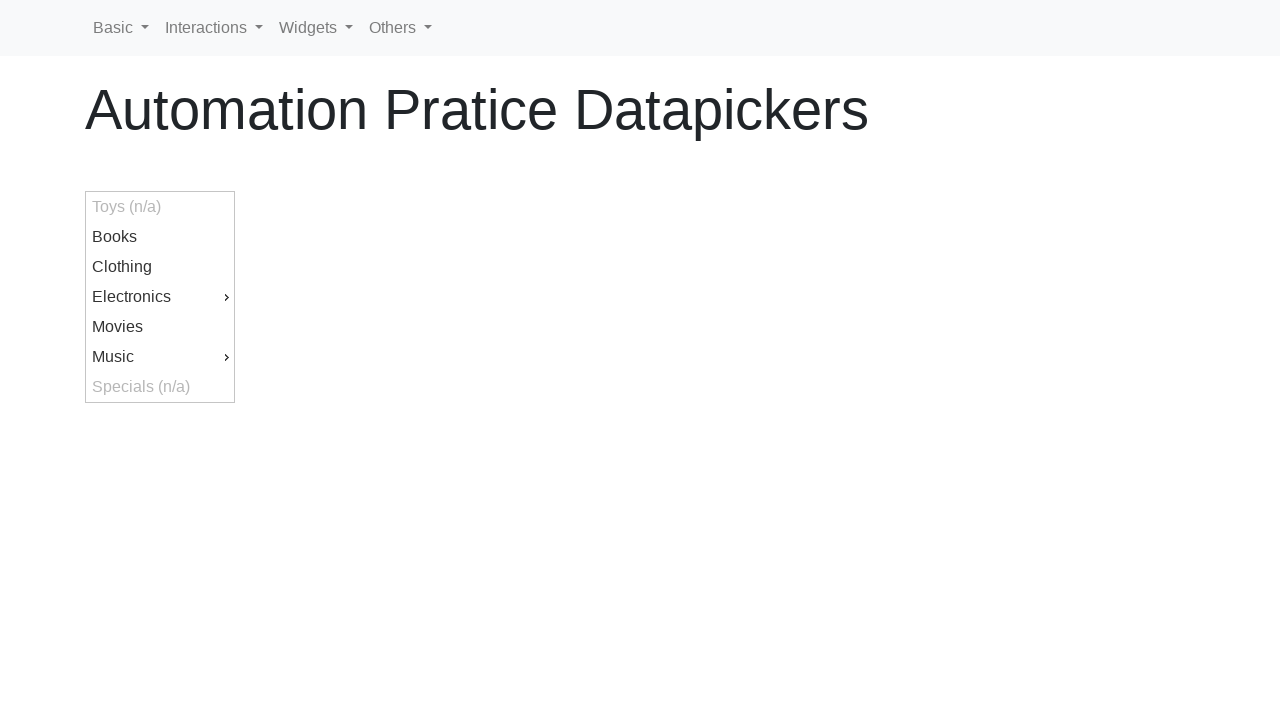

Hovered over first parent menu item at (160, 357) on #ui-id-9
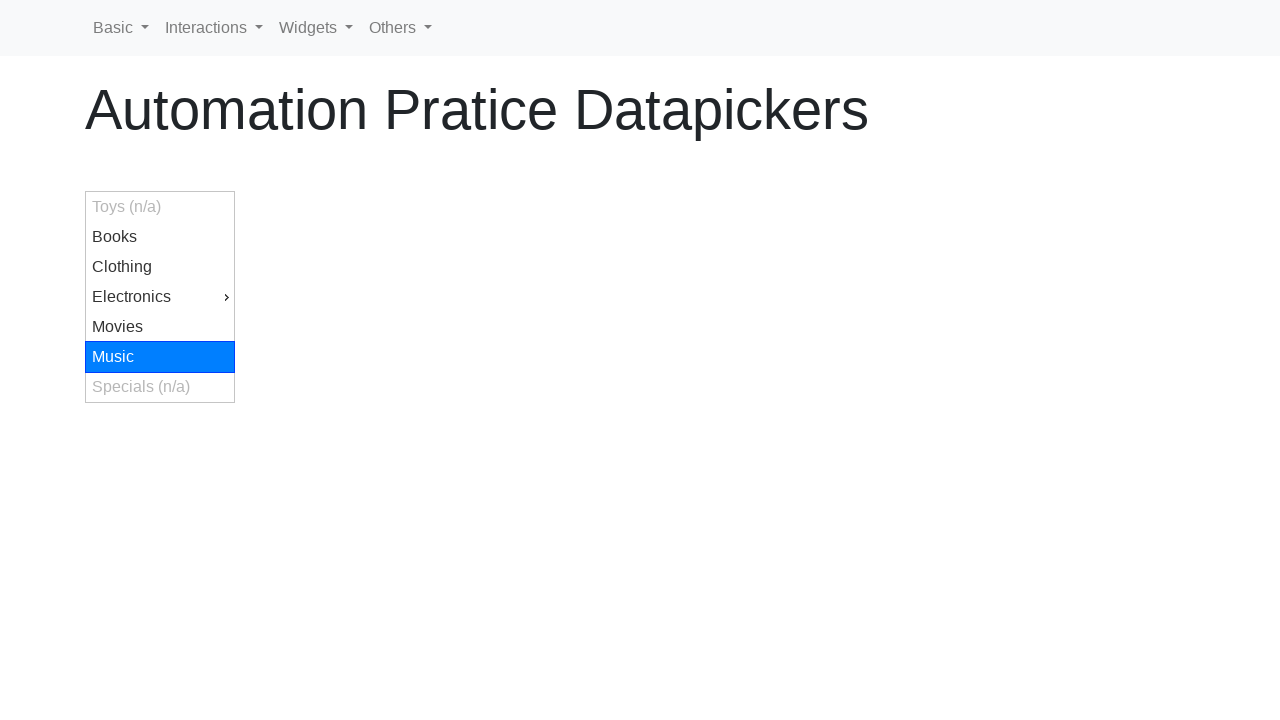

Hovered over second menu item to reveal submenu at (309, 387) on #ui-id-13
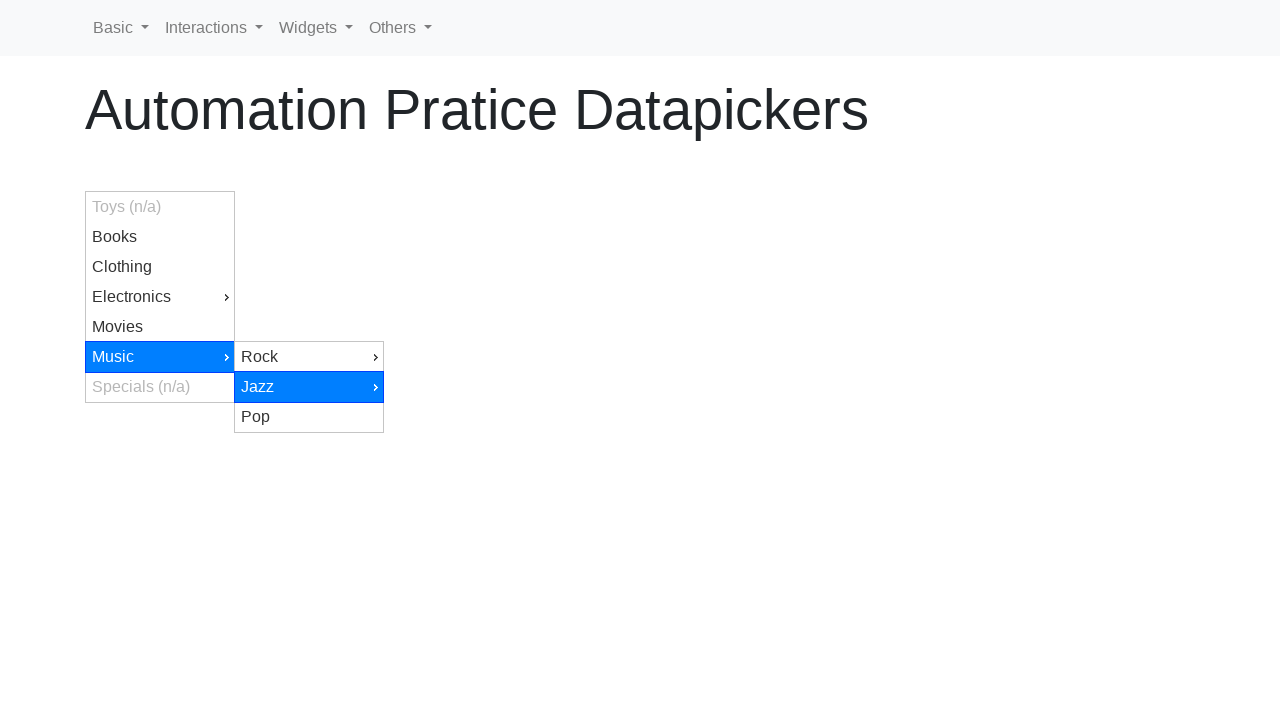

Clicked on nested submenu item at (458, 447) on #ui-id-16
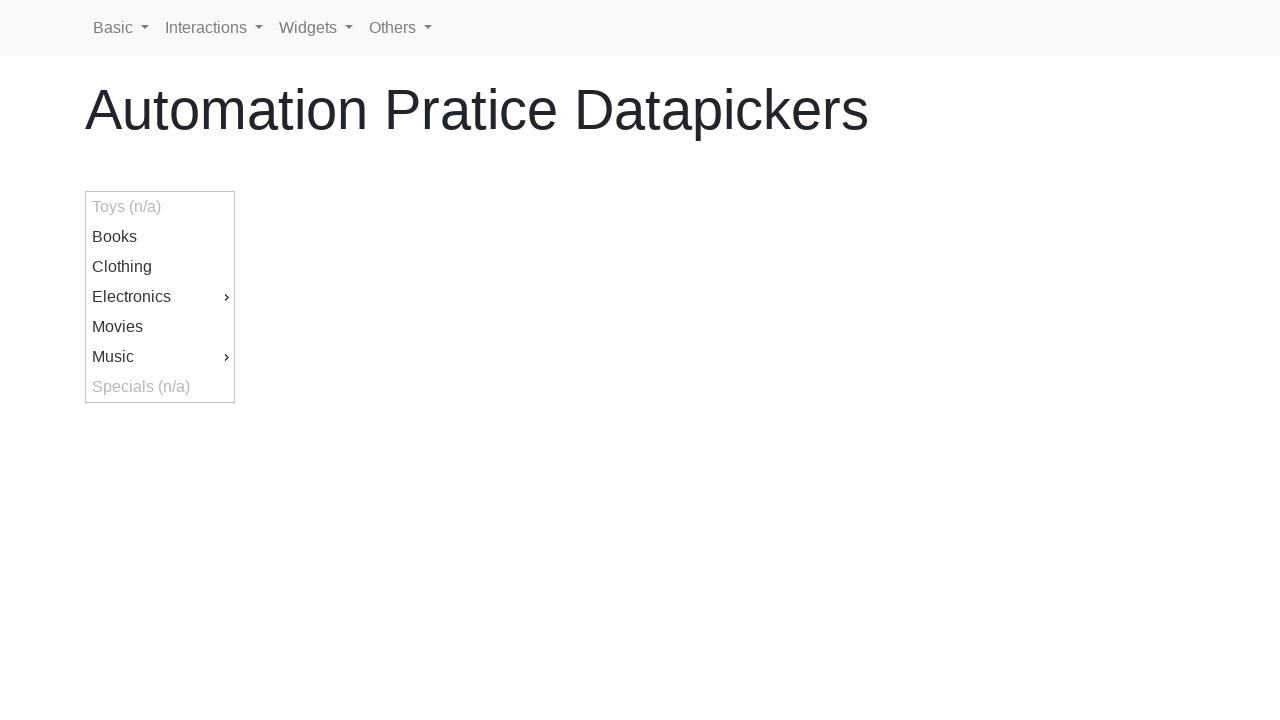

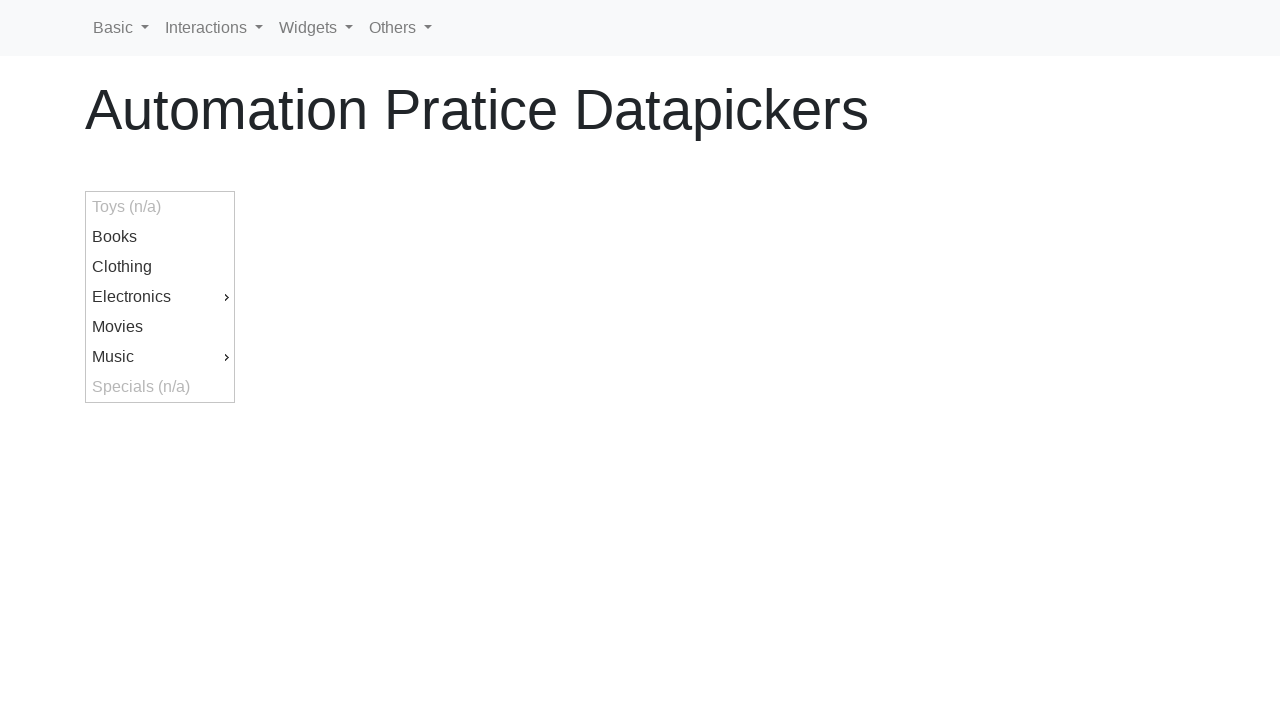